Tests a form with dynamic attributes by filling in full name, email, event date, and additional details fields using XPath selectors that handle dynamic IDs, then submits the form and verifies the success message appears.

Starting URL: https://training-support.net/webelements/dynamic-attributes

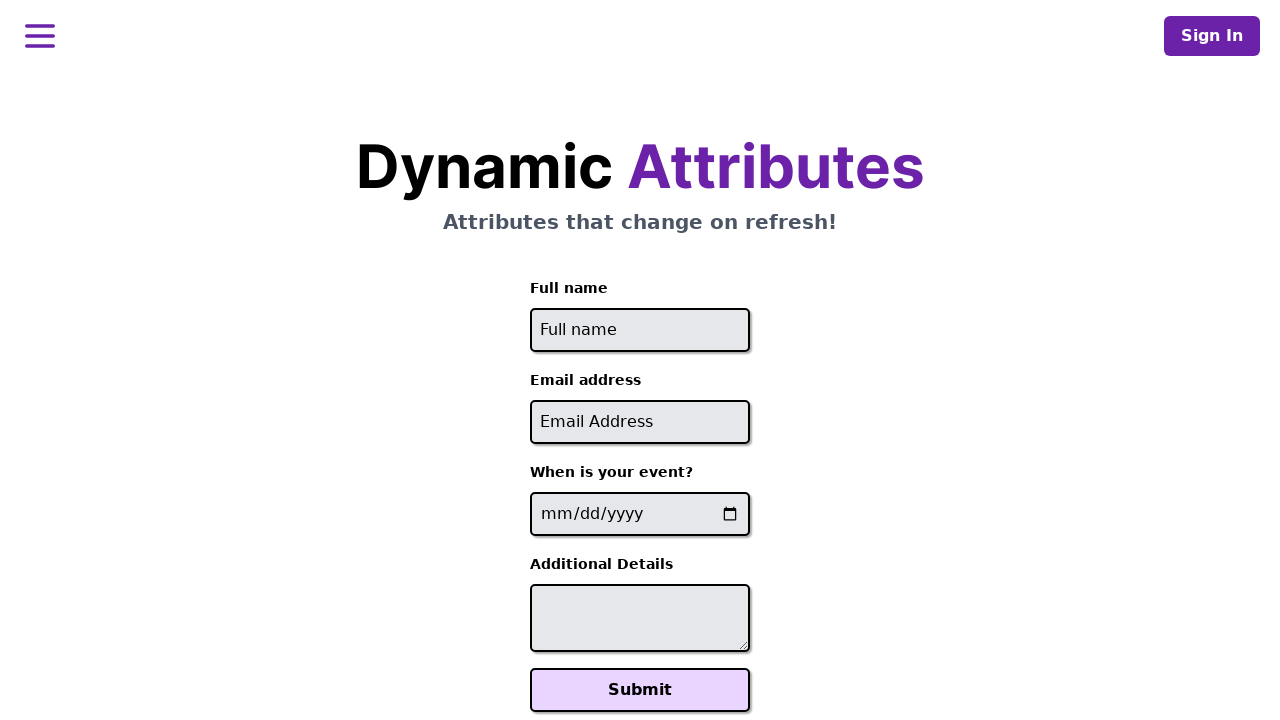

Filled full name field with 'Raiden Shogun' on input[id^='full-name']
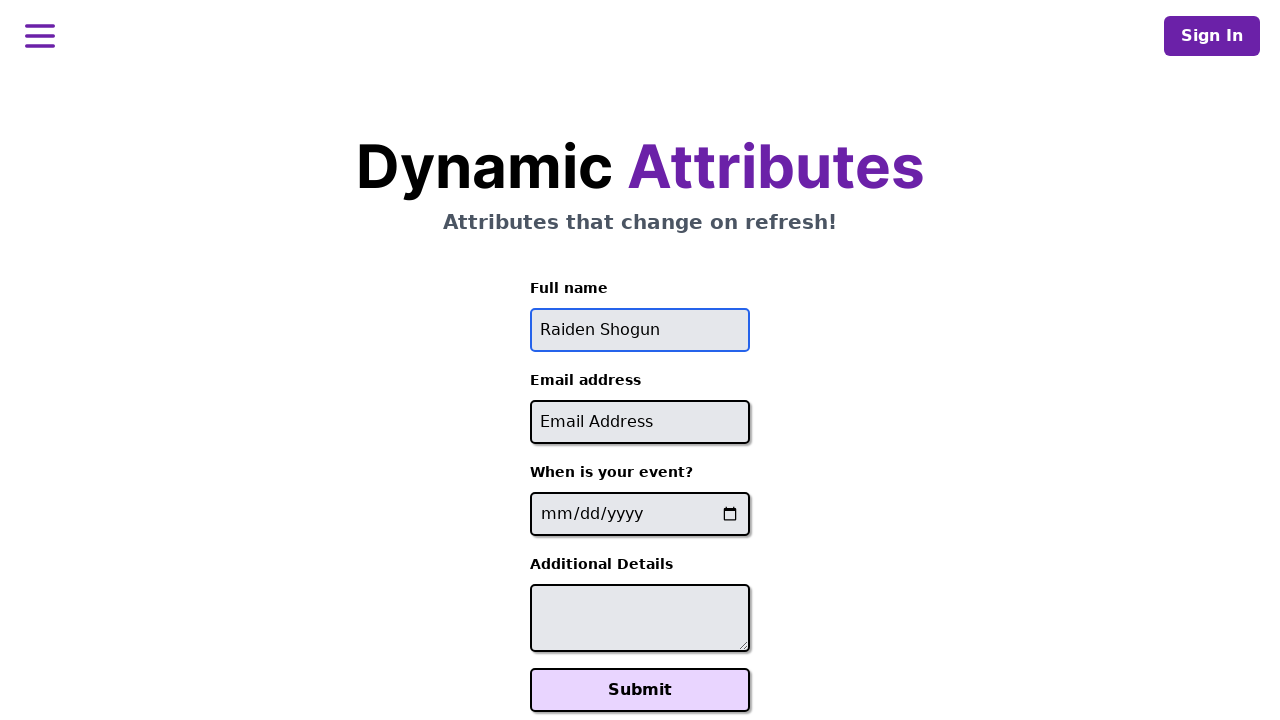

Filled email field with 'raiden@electromail.com' on input[id*='-email']
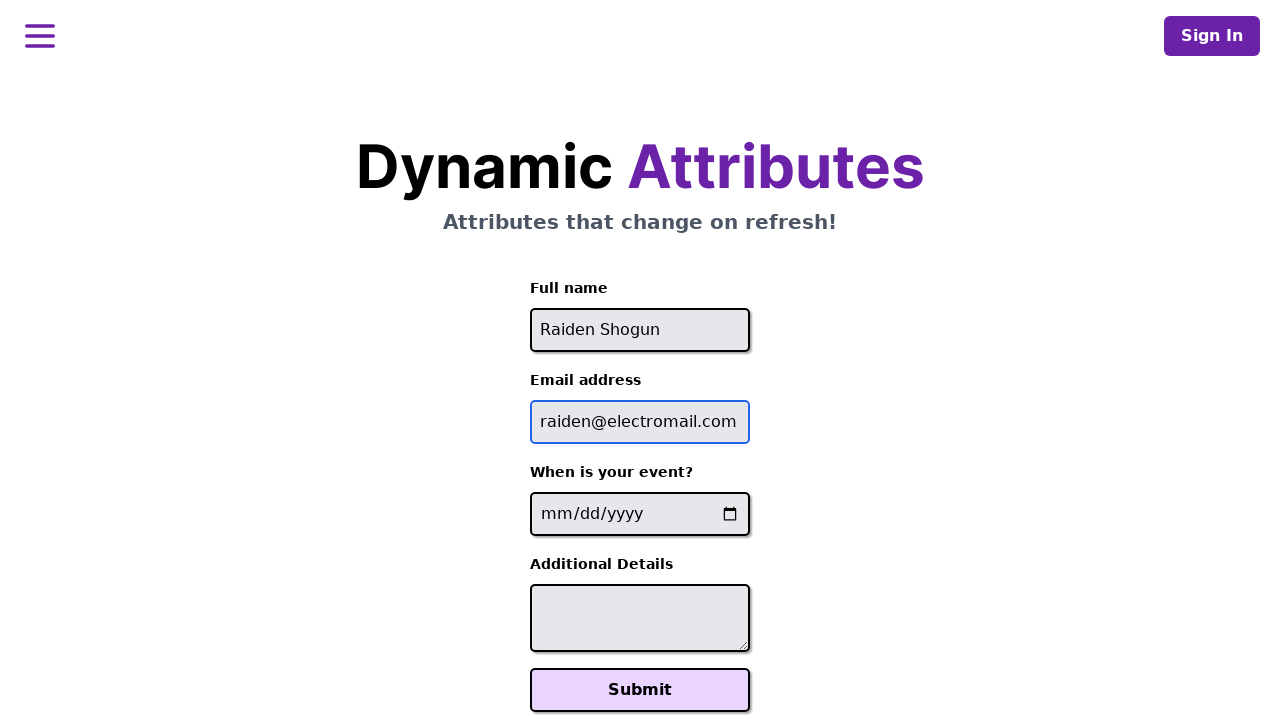

Filled event date field with '2025-06-26' on input[name*='-event-date-']
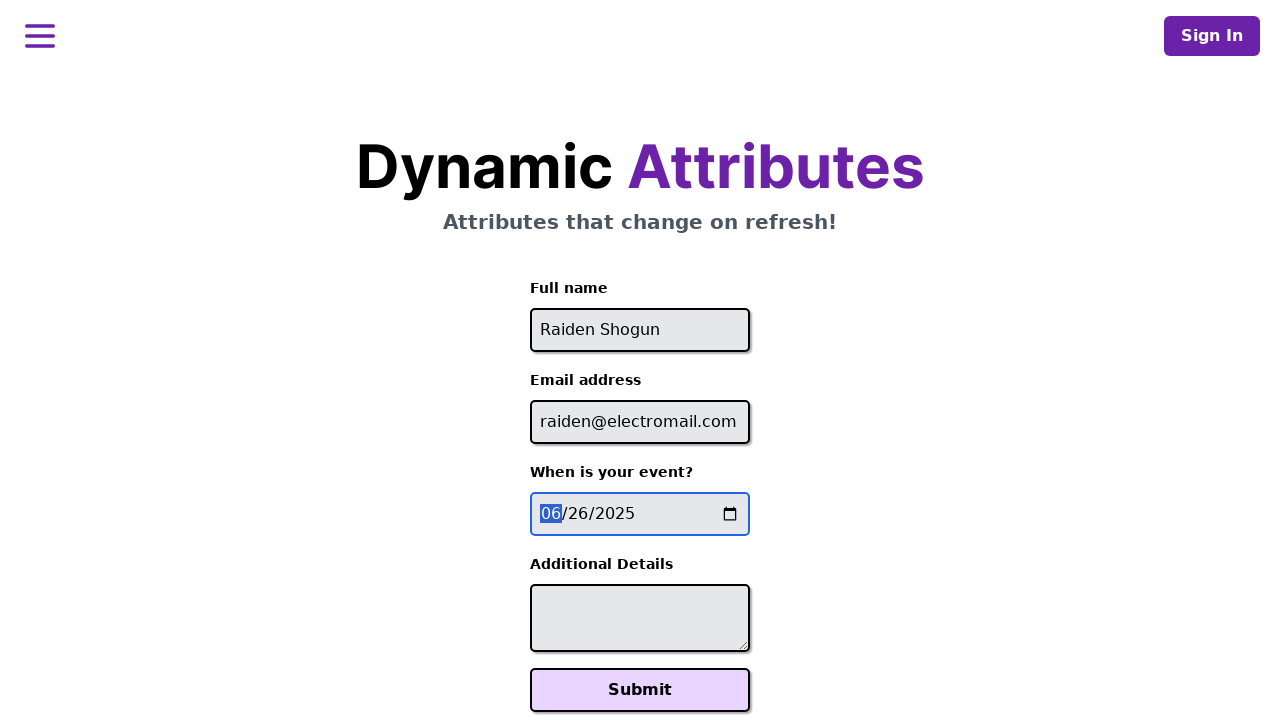

Filled additional details field with 'It will be electric!' on textarea[id*='-additional-details-']
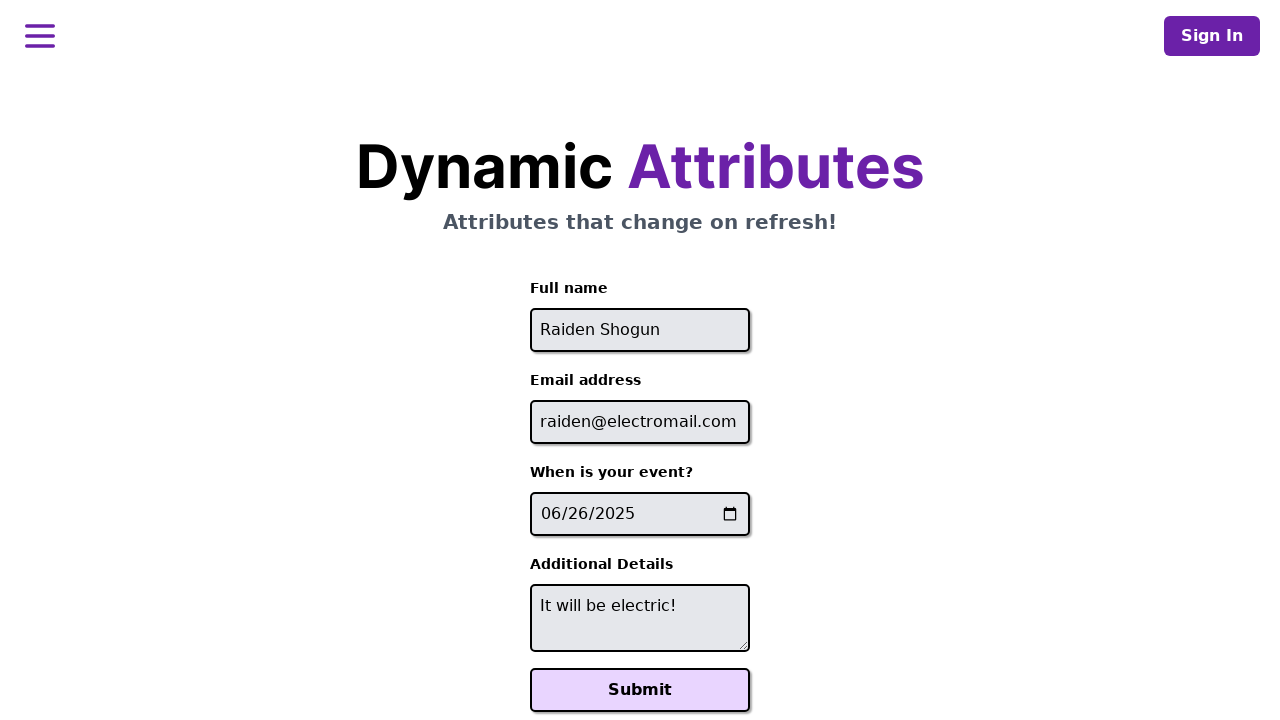

Clicked the Submit button at (640, 690) on button:text('Submit')
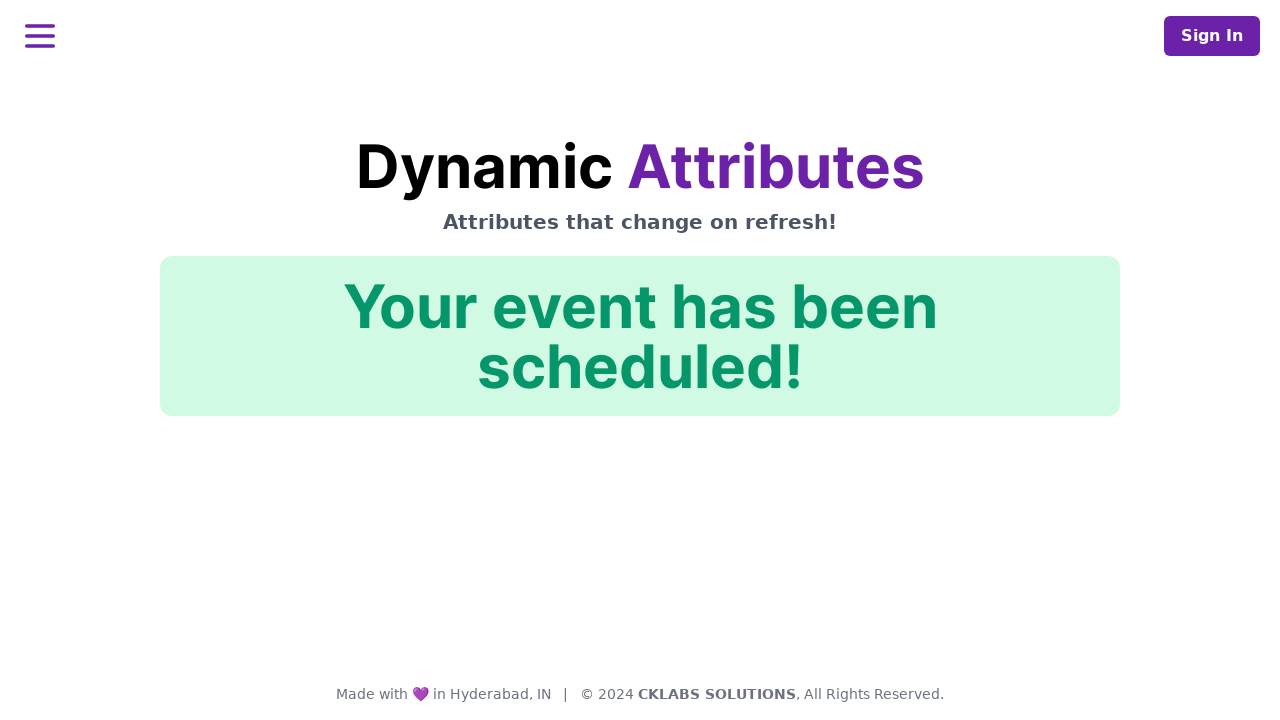

Success message appeared on the page
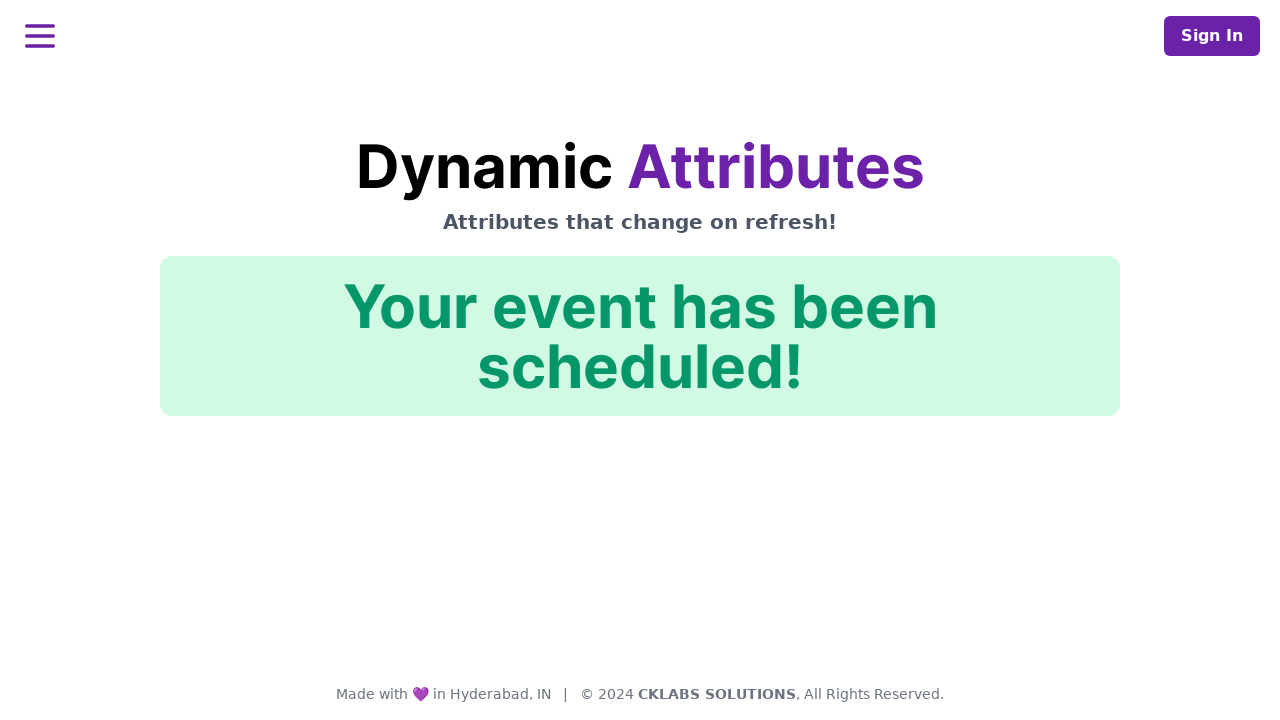

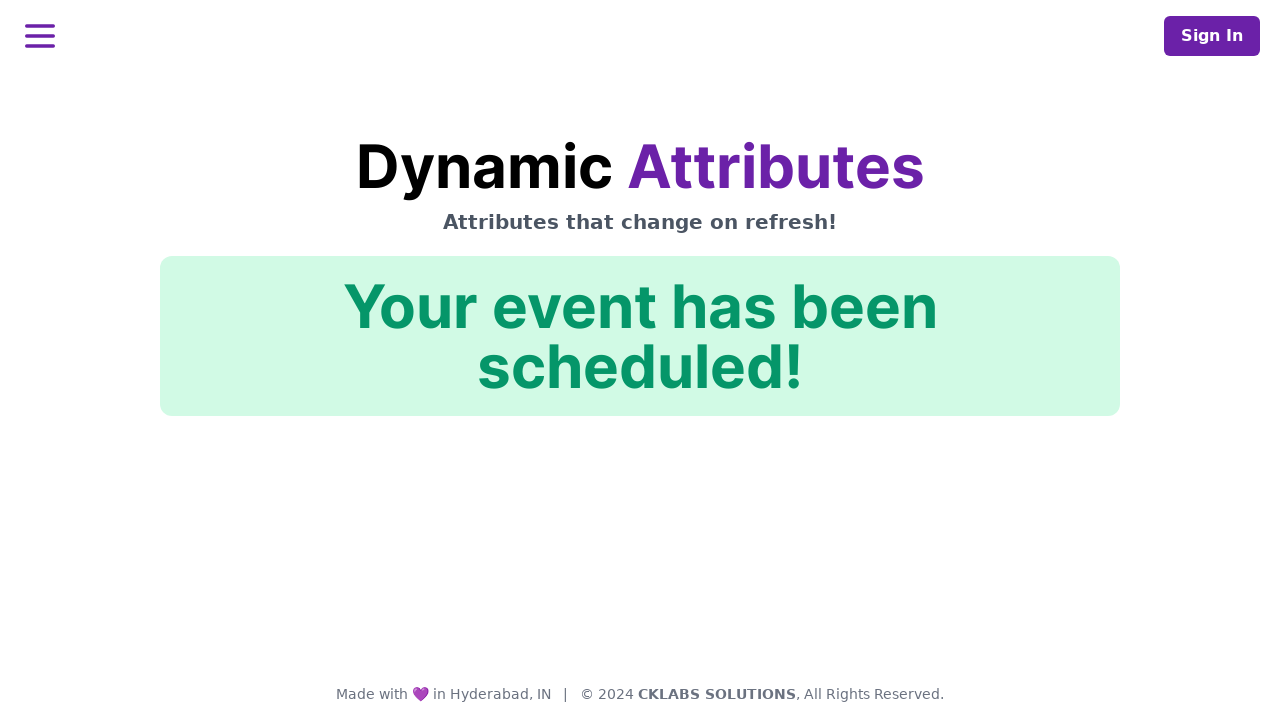